Tests the search functionality on Python.org by entering "pycon" in the search field and submitting the search

Starting URL: https://www.python.org

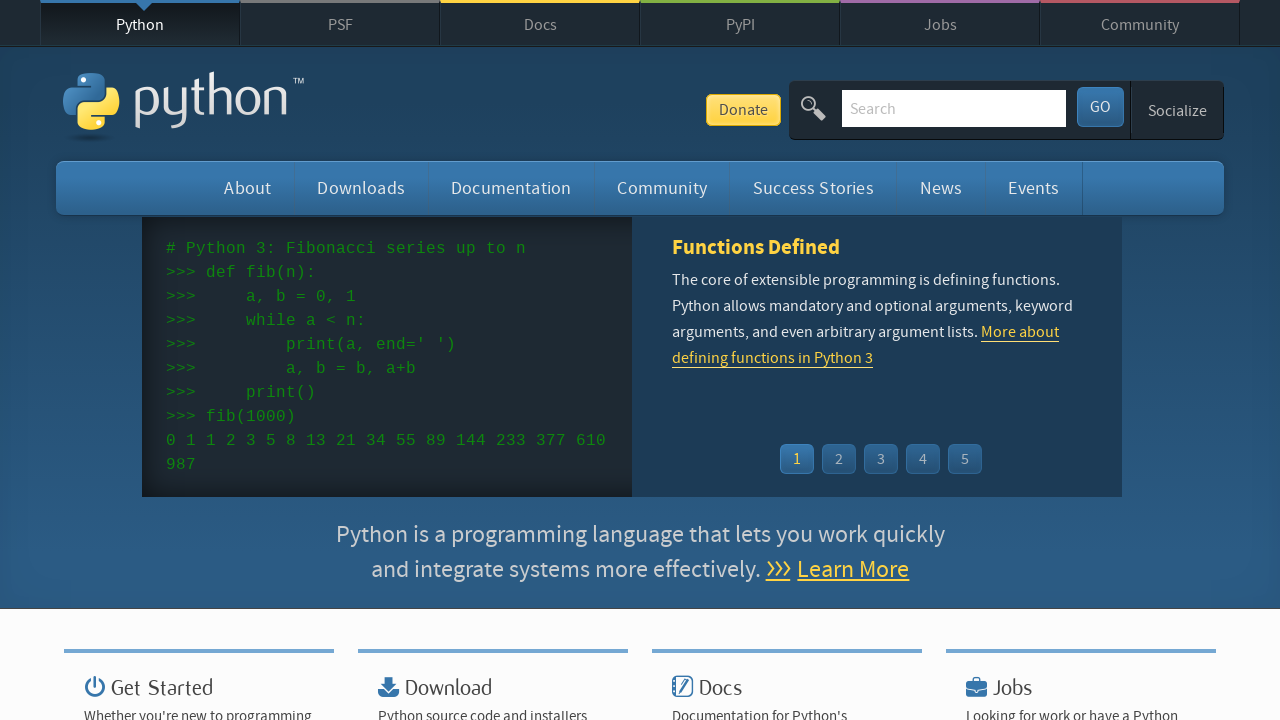

Filled search field with 'pycon' on #id-search-field
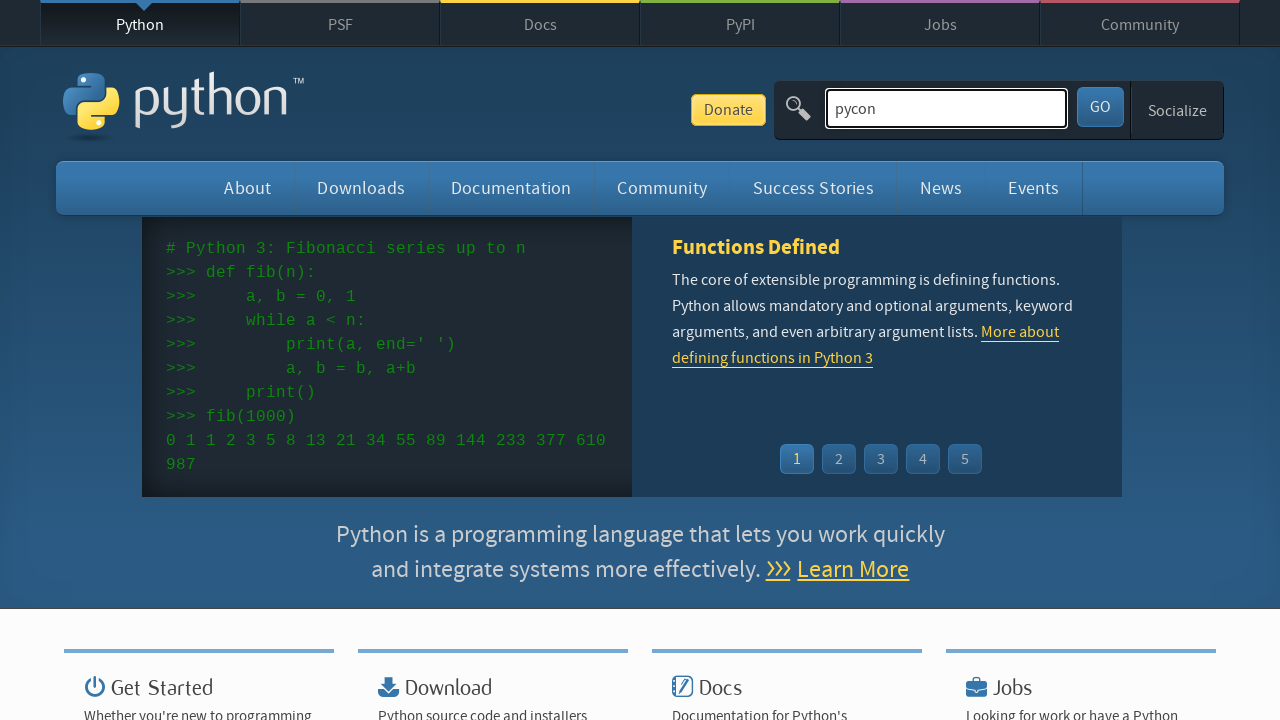

Pressed Enter to submit search on #id-search-field
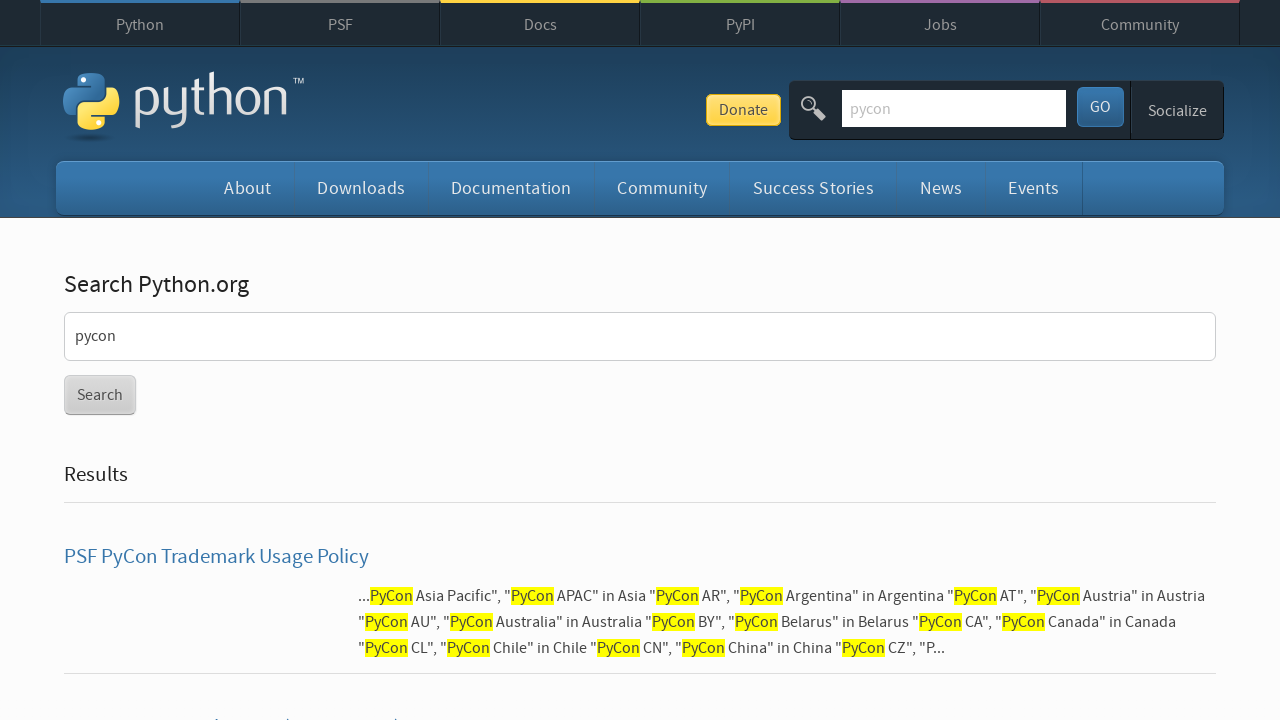

Search results loaded (networkidle state reached)
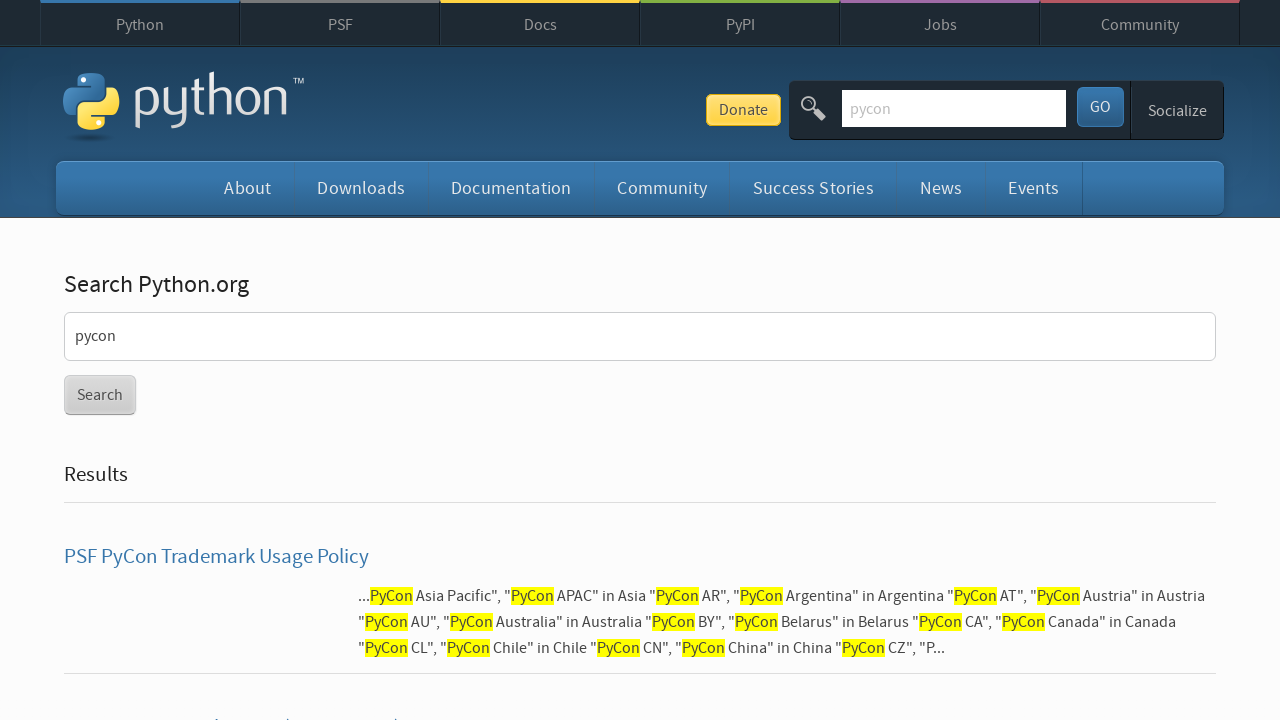

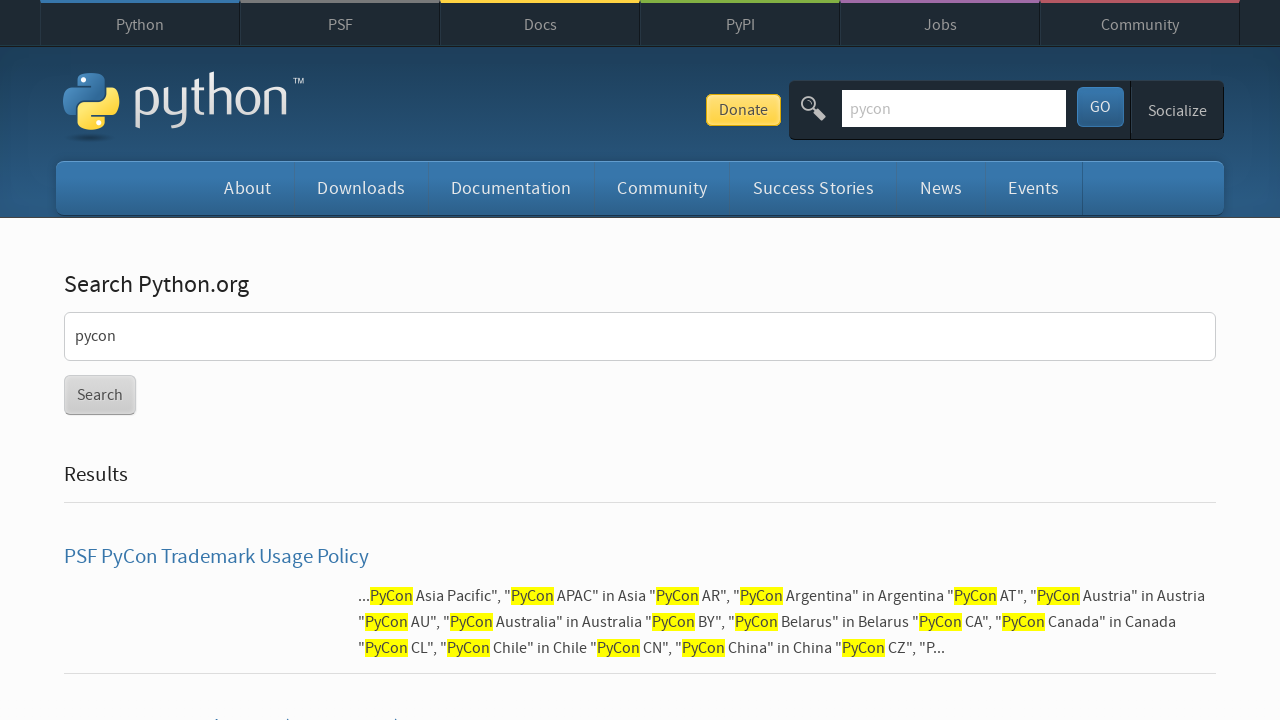